Tests navigation to the checkboxes page by clicking the checkboxes link

Starting URL: https://the-internet.herokuapp.com/

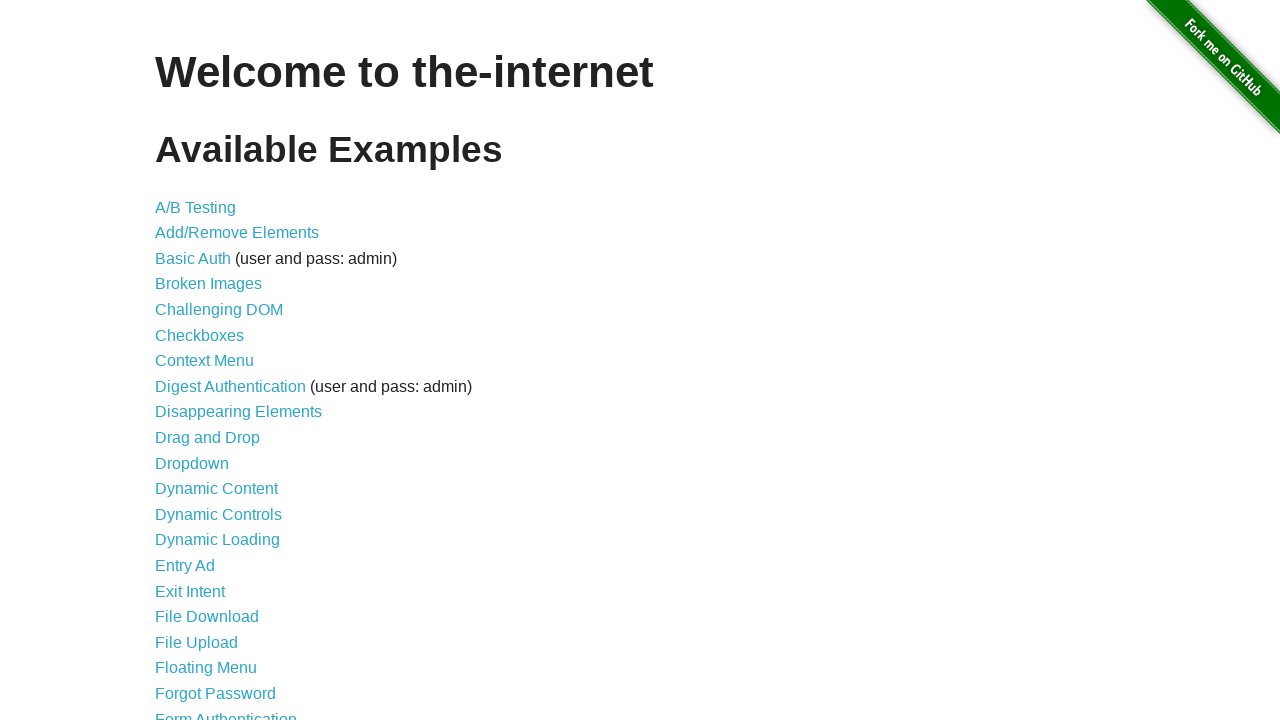

Clicked checkboxes link to navigate to checkboxes page at (200, 335) on [href="/checkboxes"]
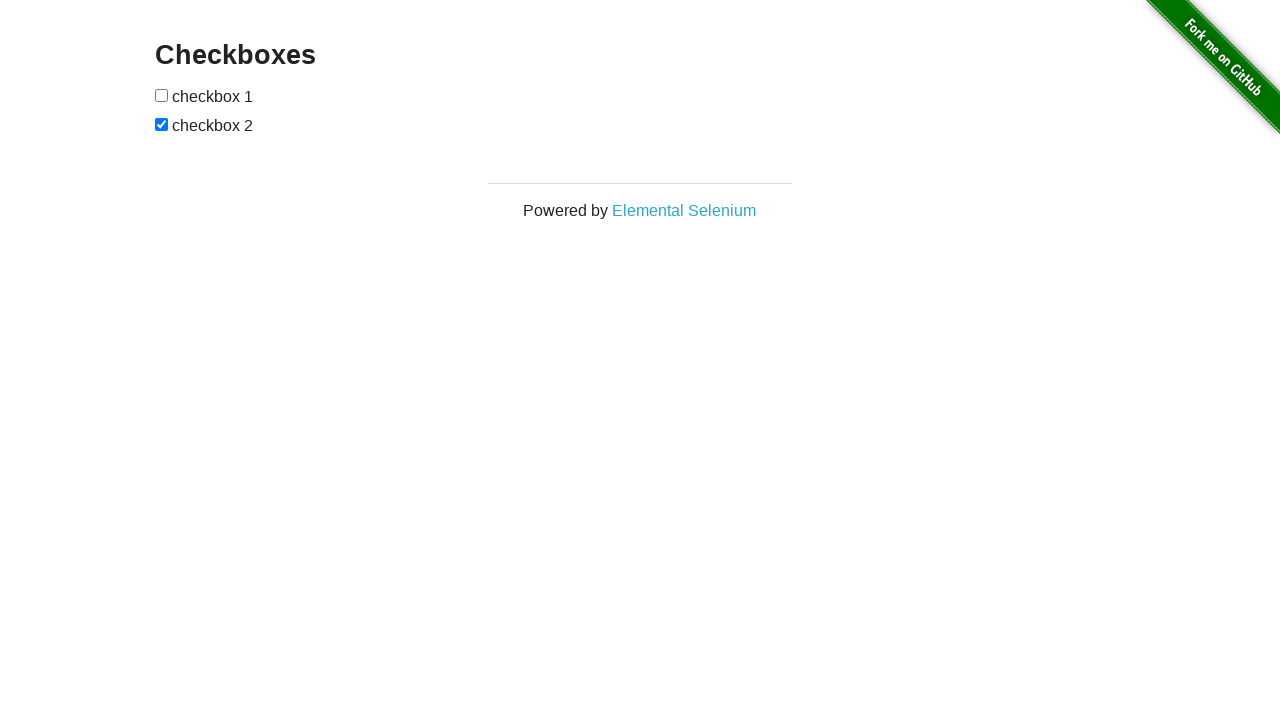

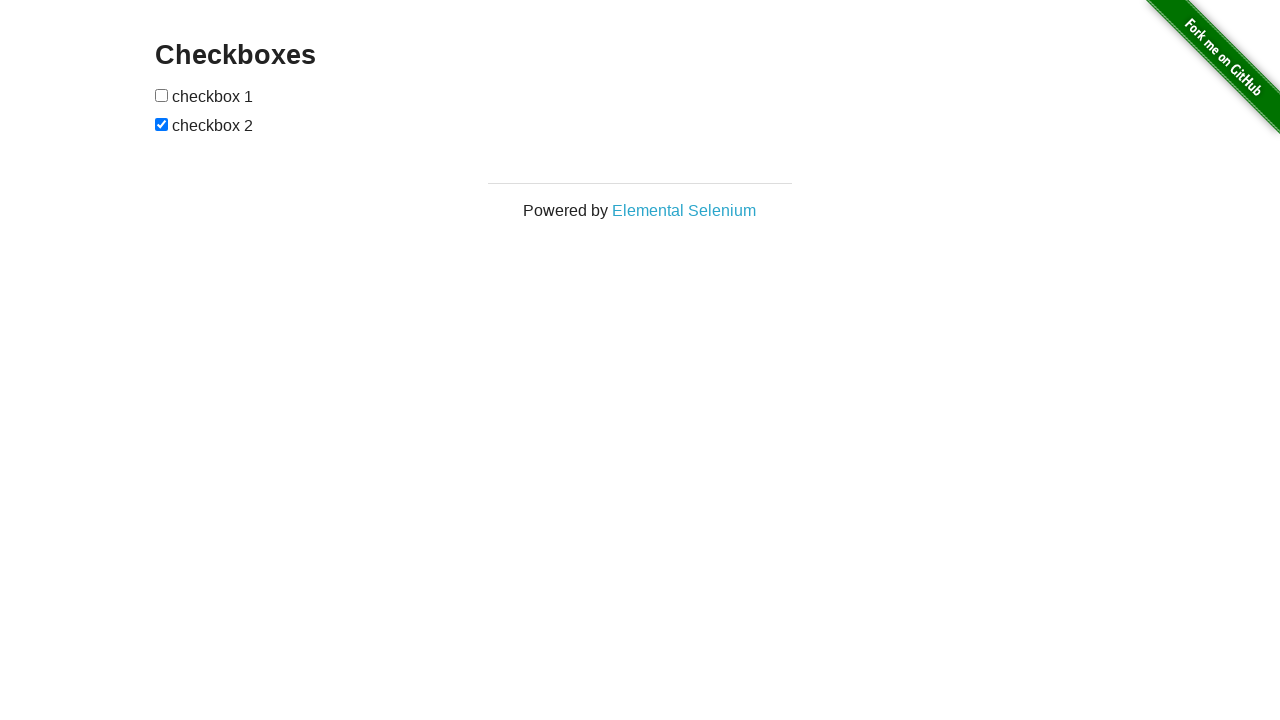